Tests the slider widget functionality by clicking and dragging the slider to change its value

Starting URL: https://demoqa.com/slider

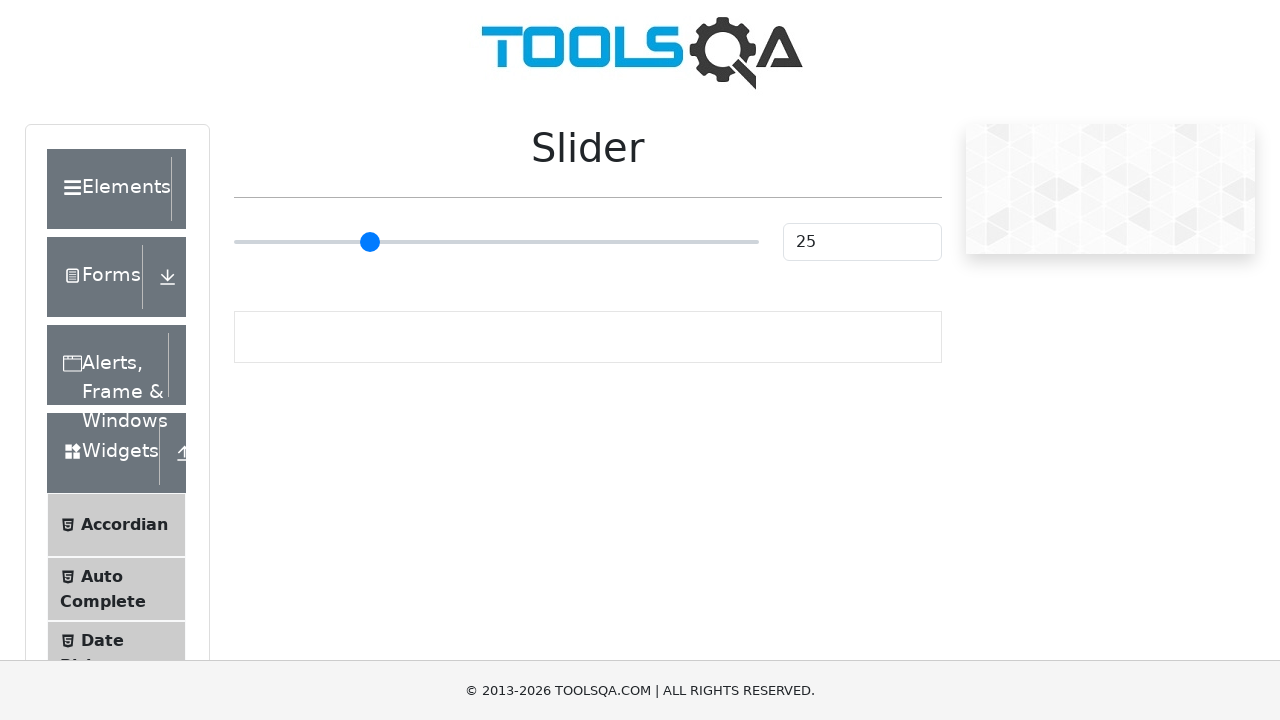

Set viewport size to 1920x1080
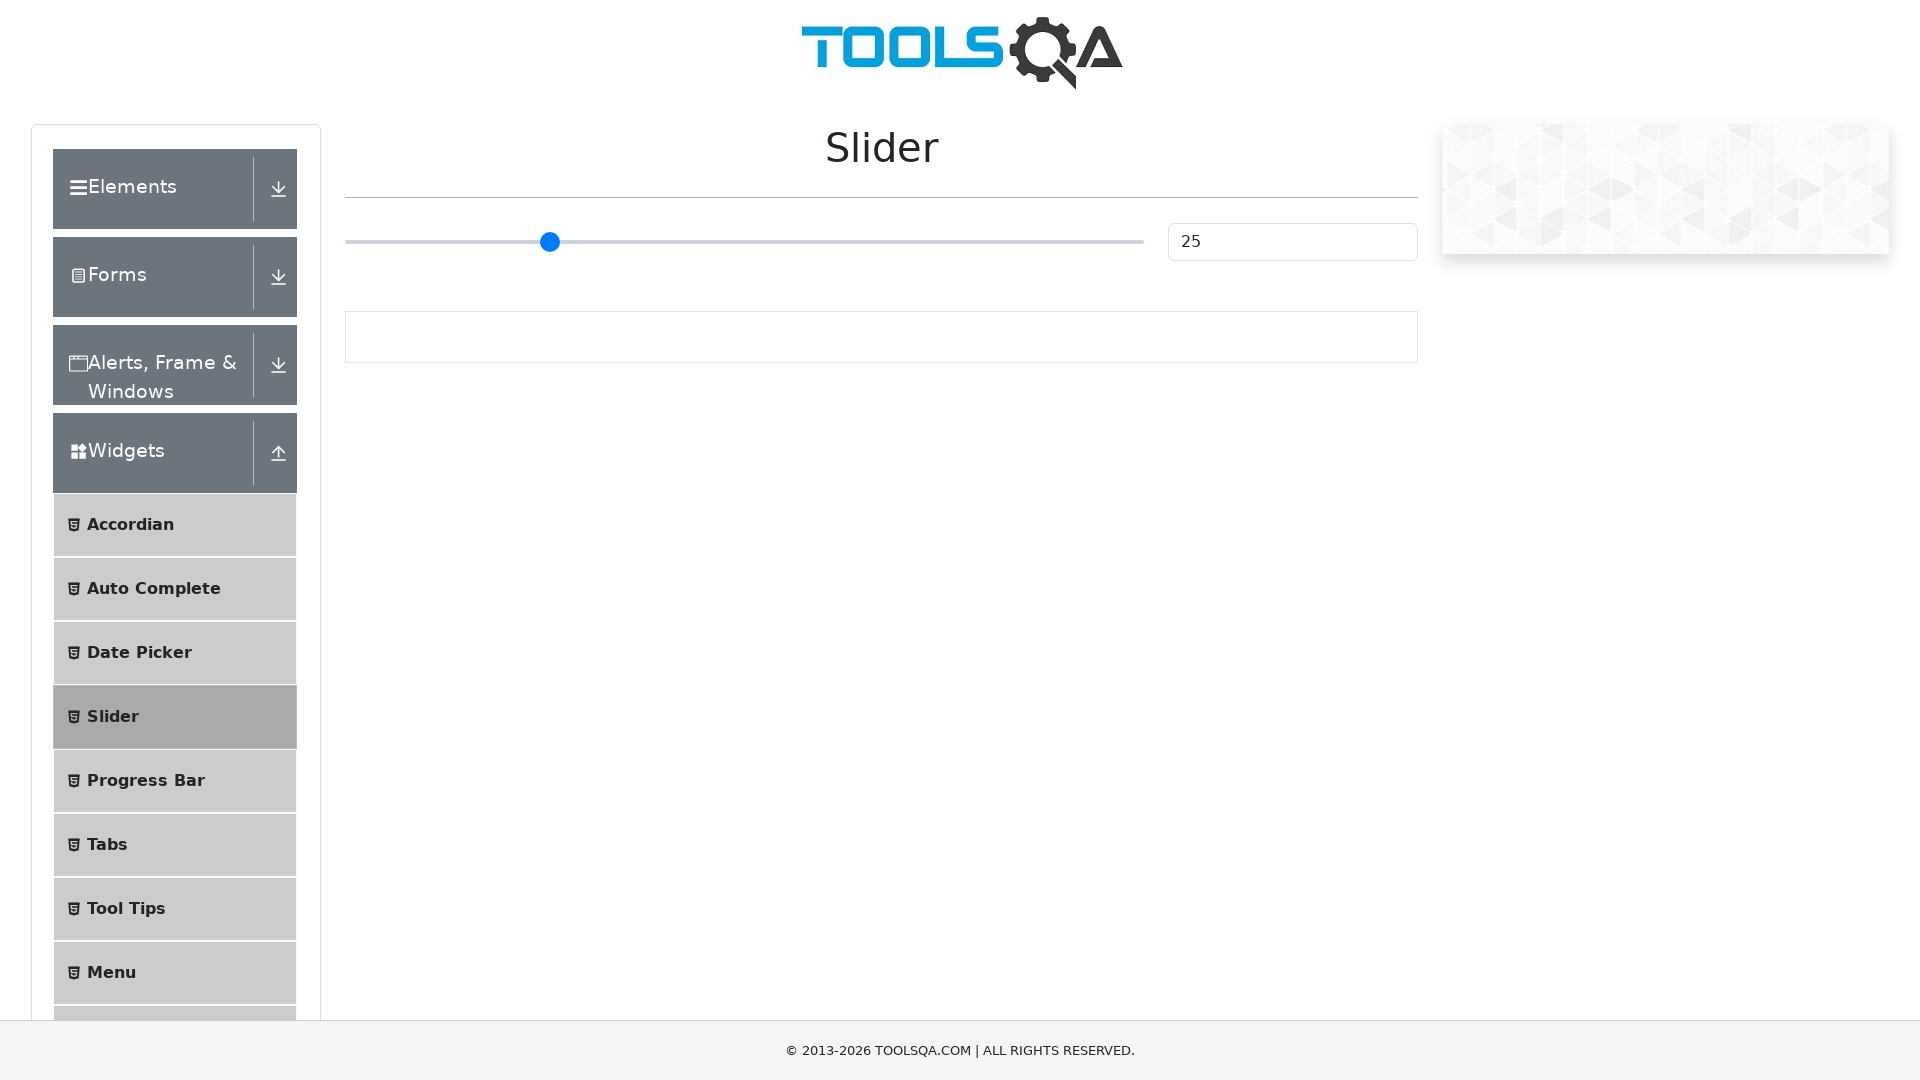

Slider element became visible
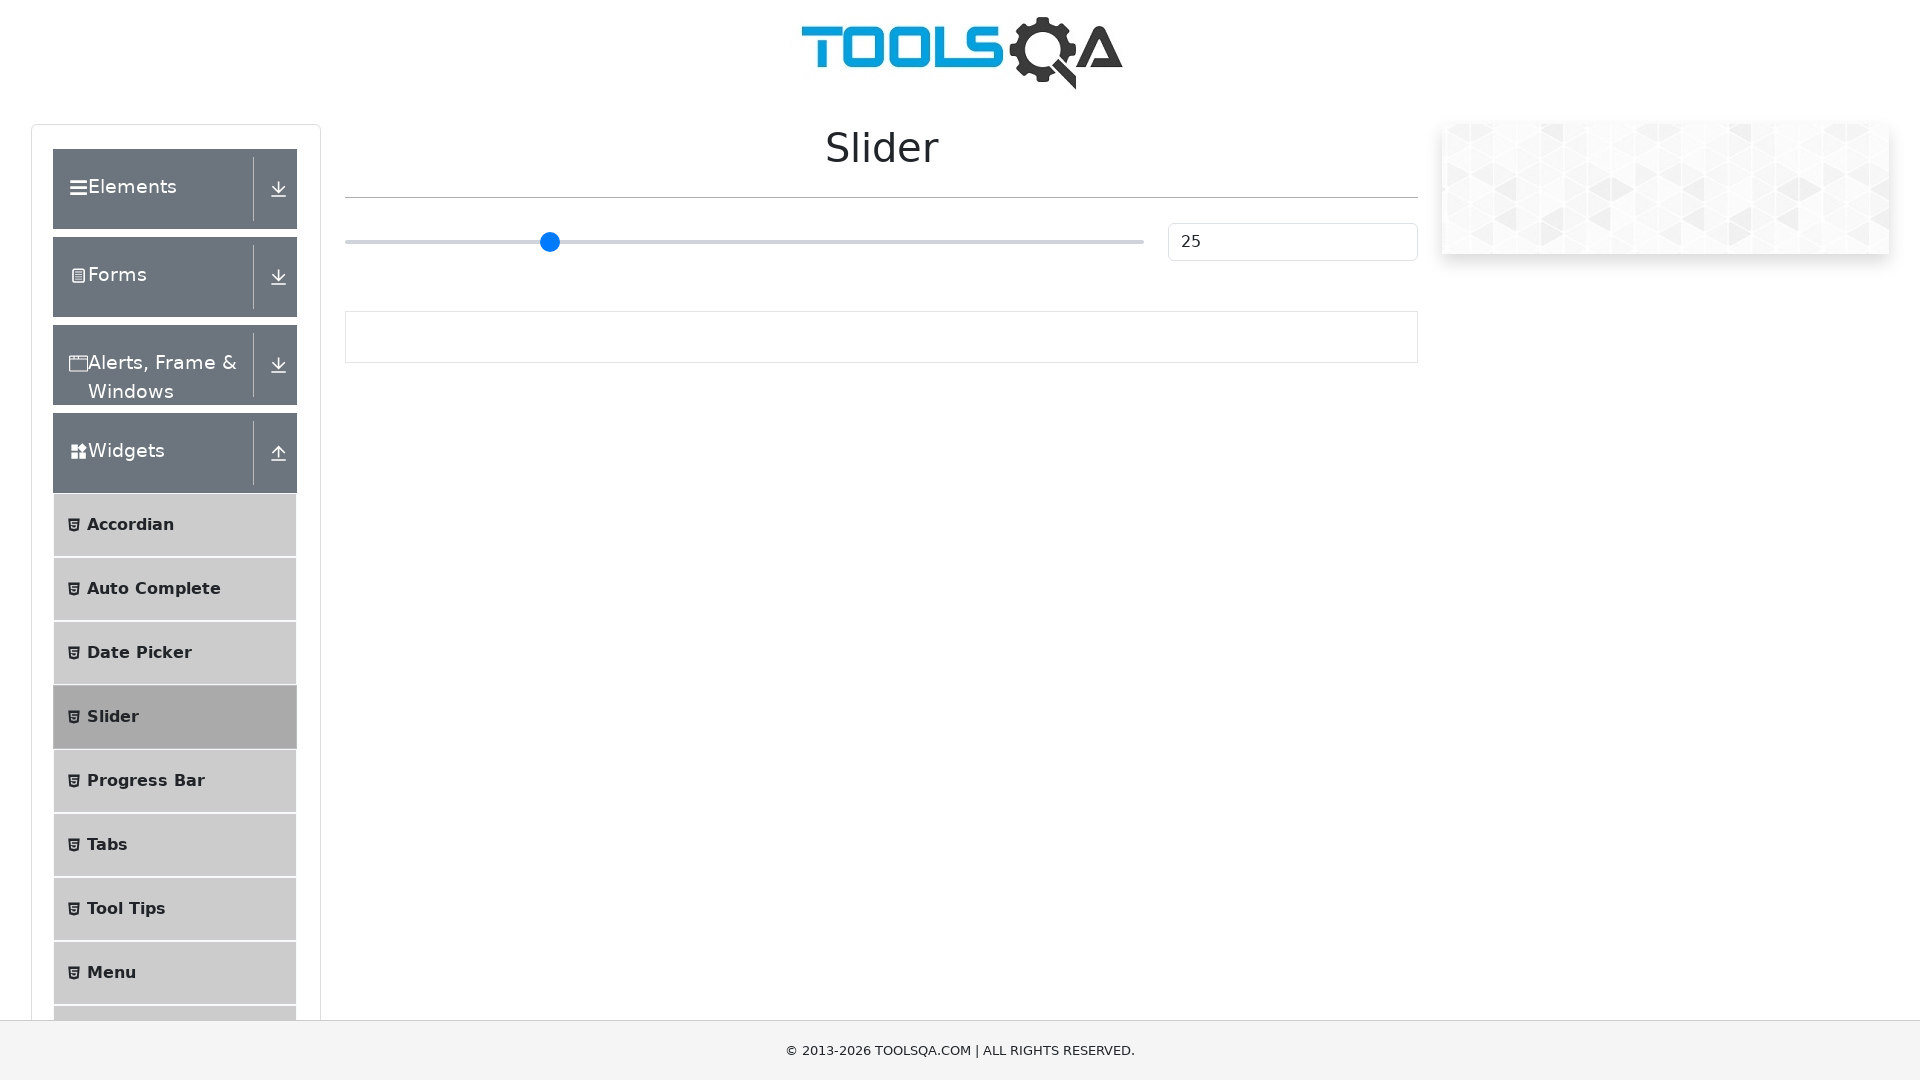

Located slider element
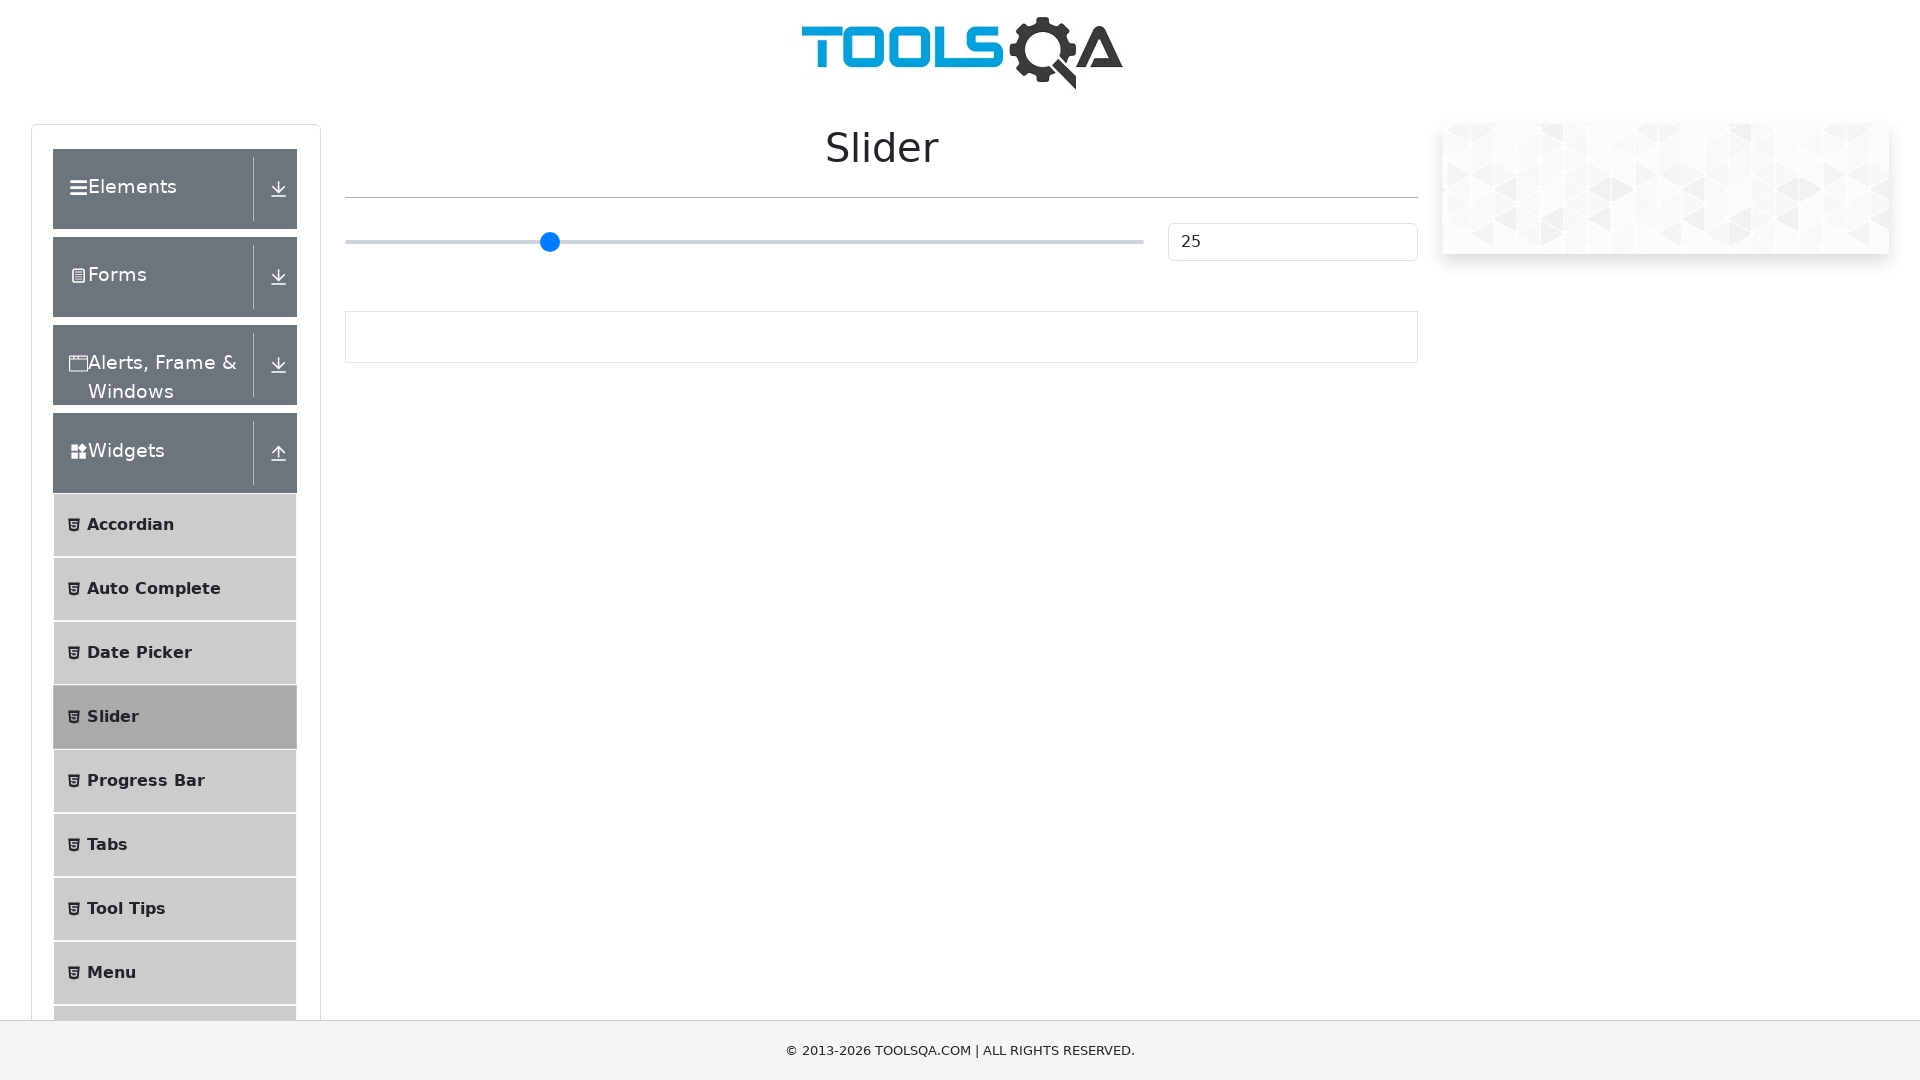

Retrieved slider bounding box coordinates
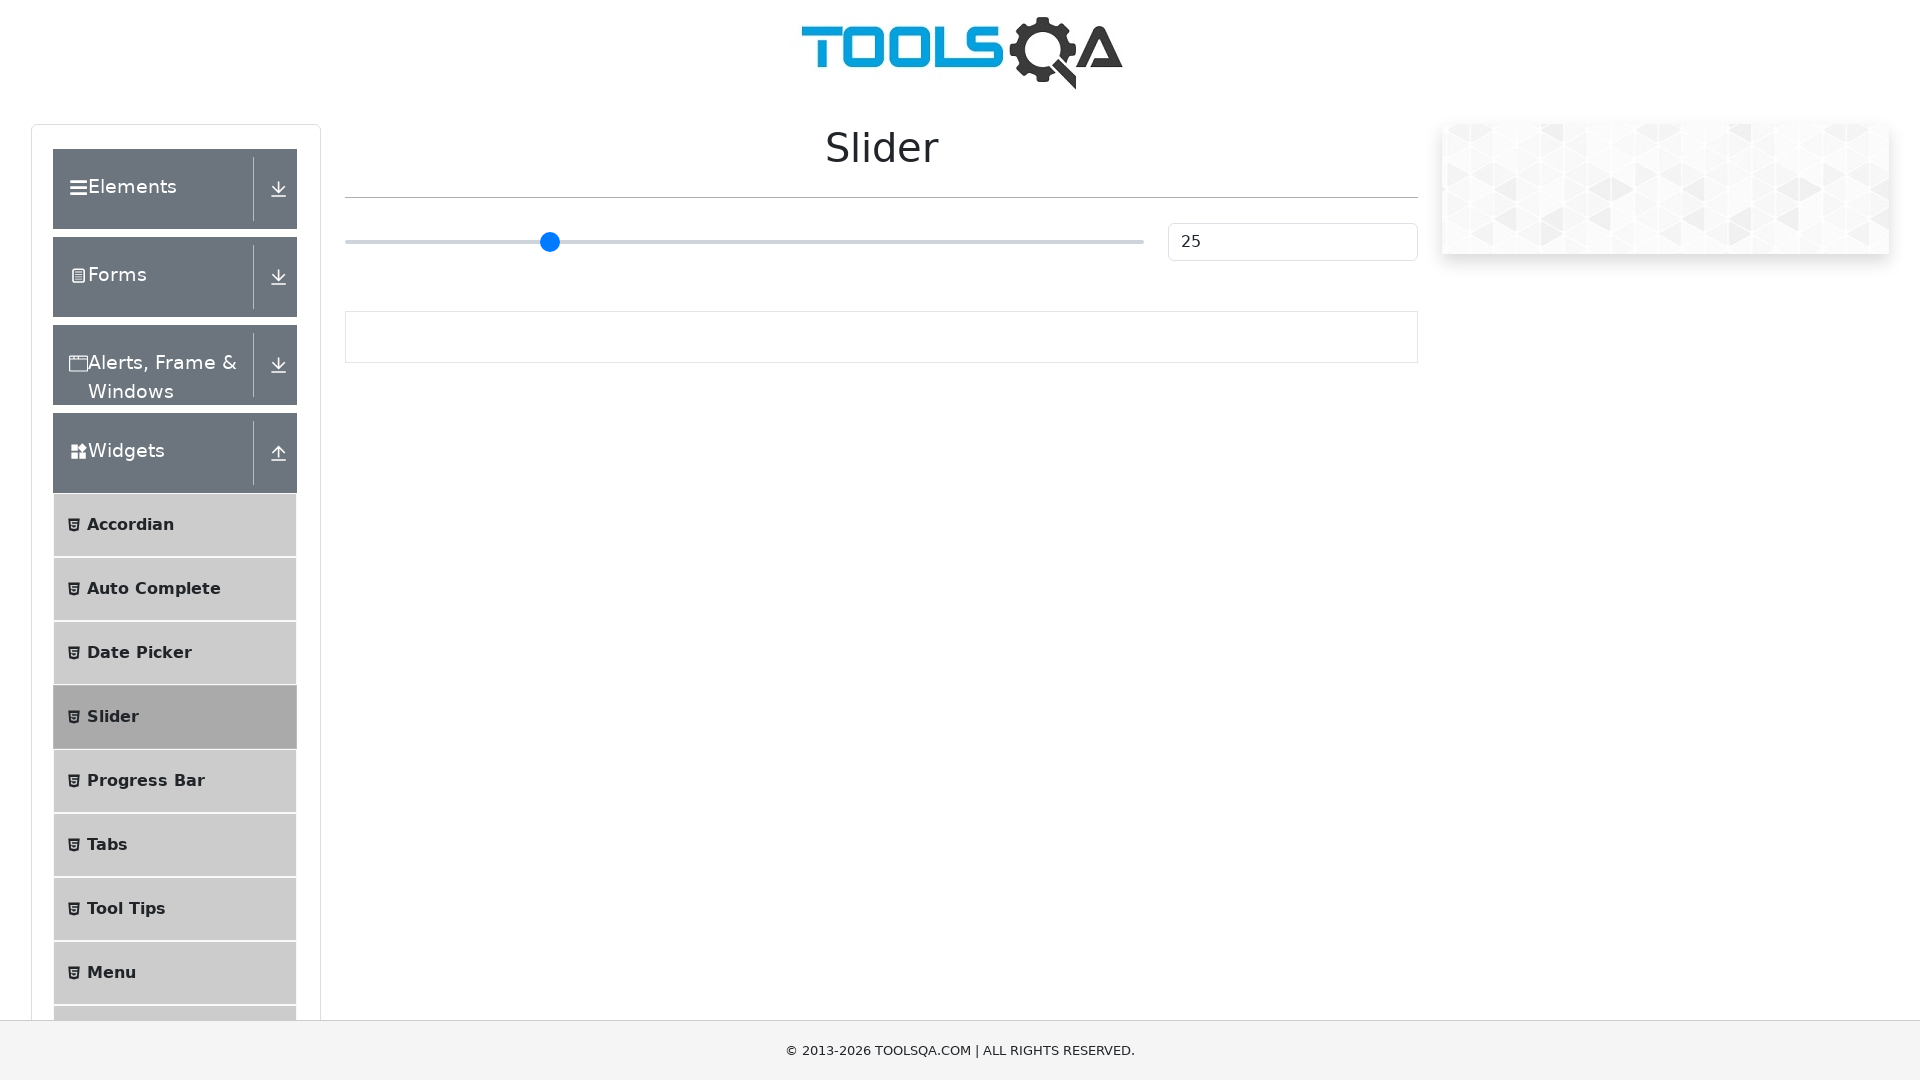

Moved mouse to slider center position at (744, 242)
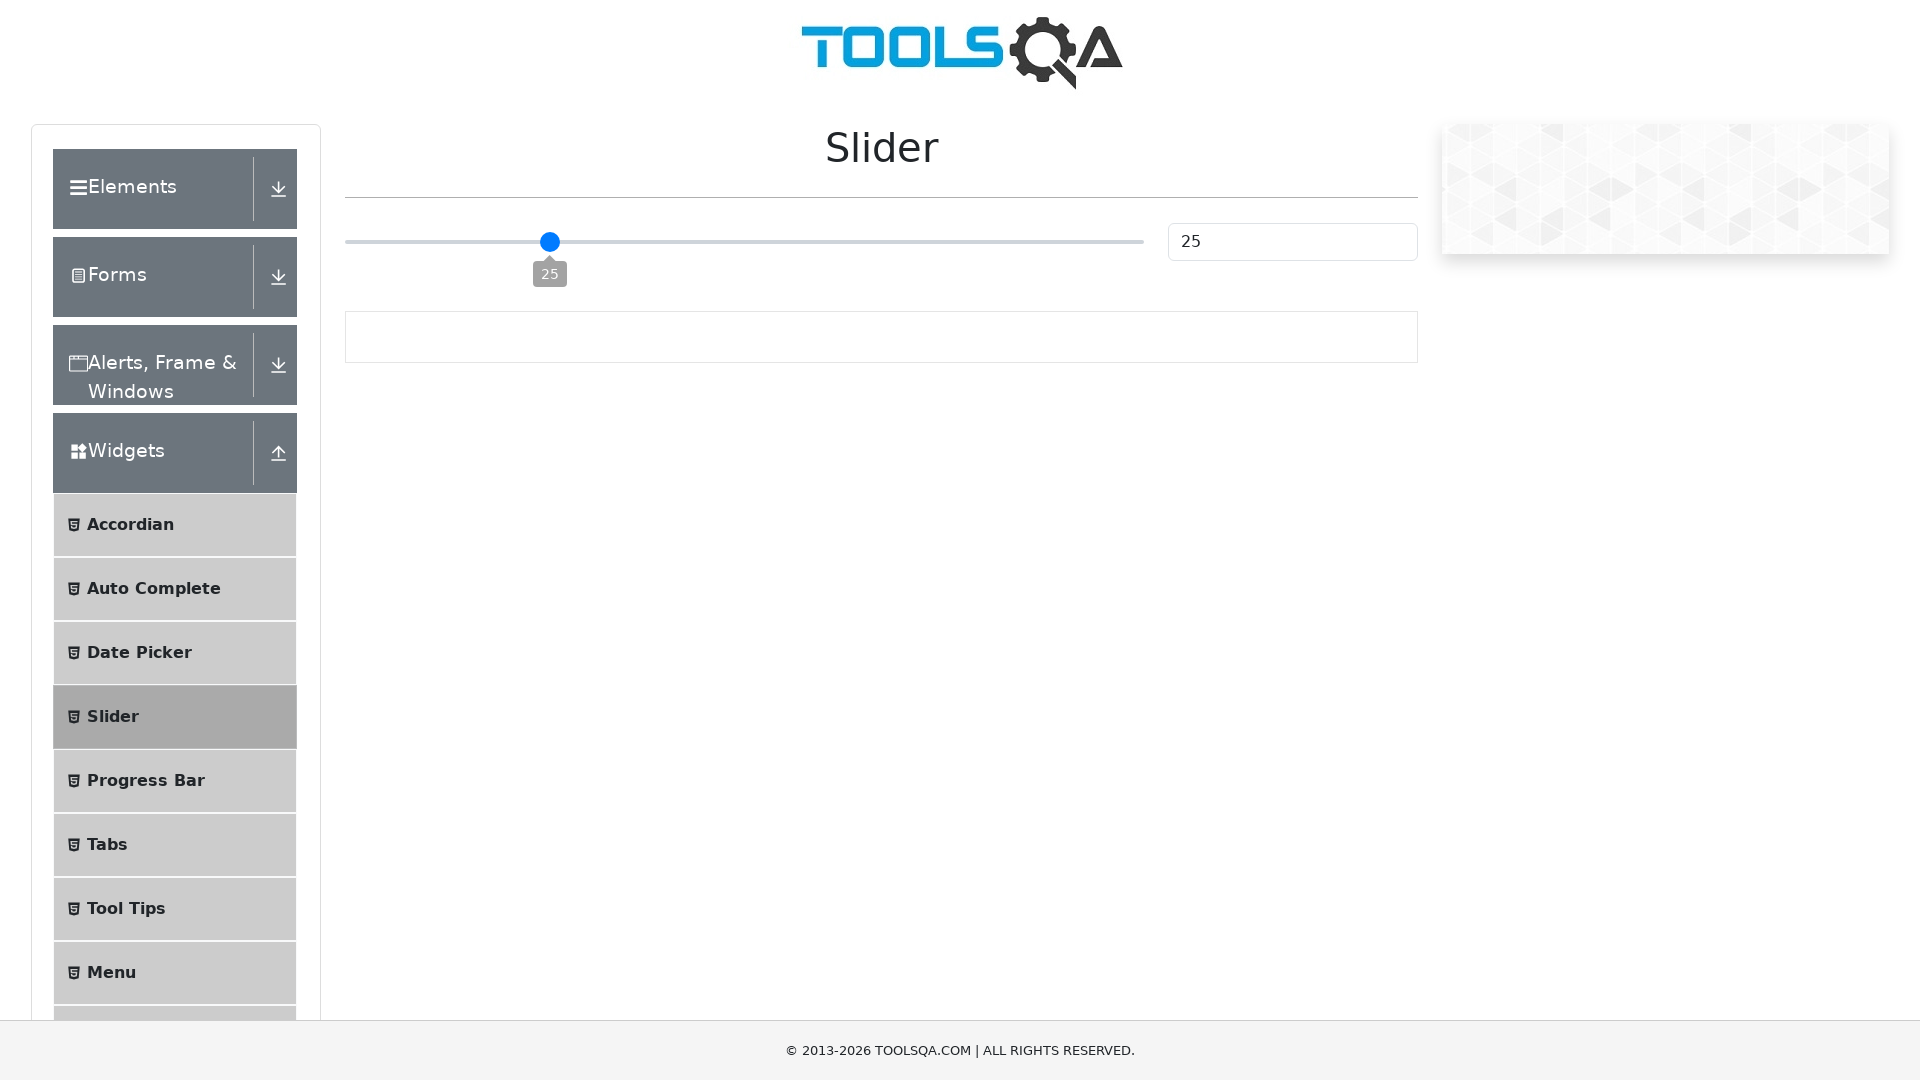

Pressed mouse button down on slider at (744, 242)
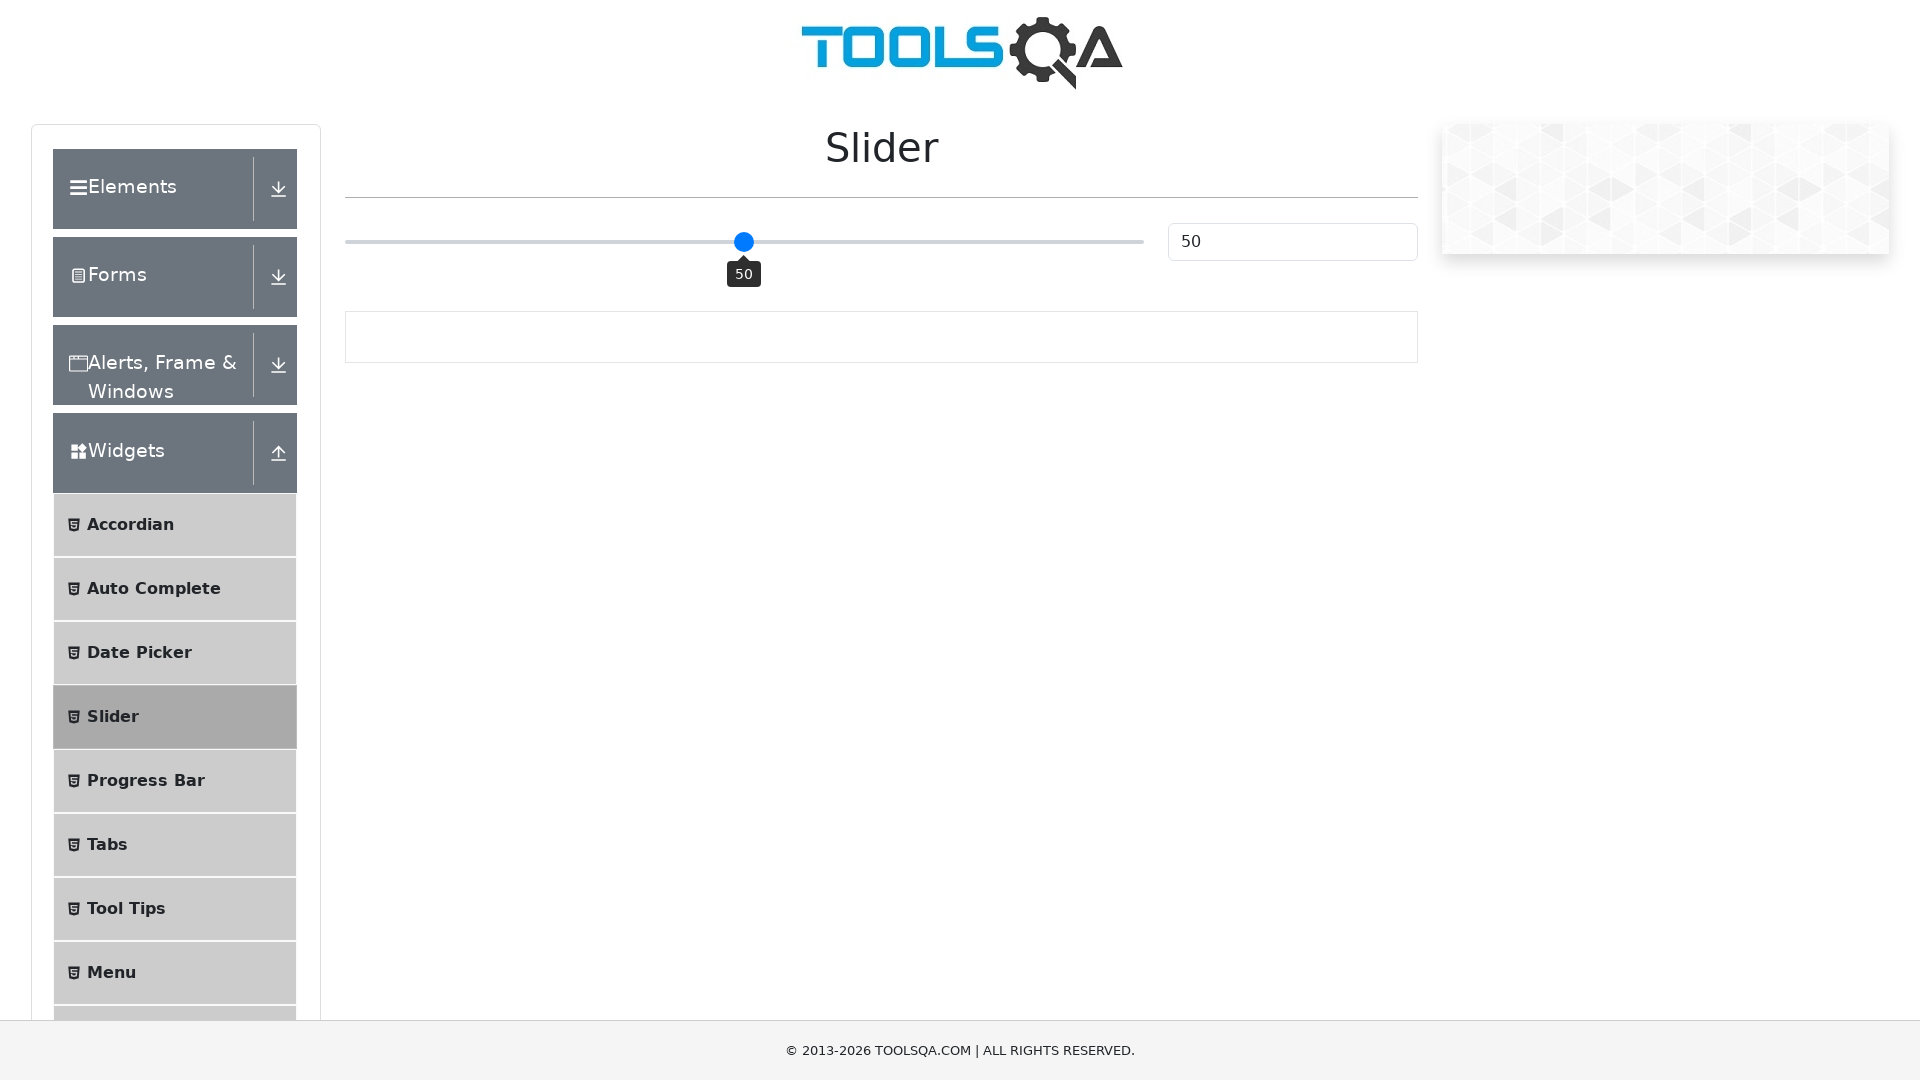

Dragged slider 10 pixels to the right at (754, 242)
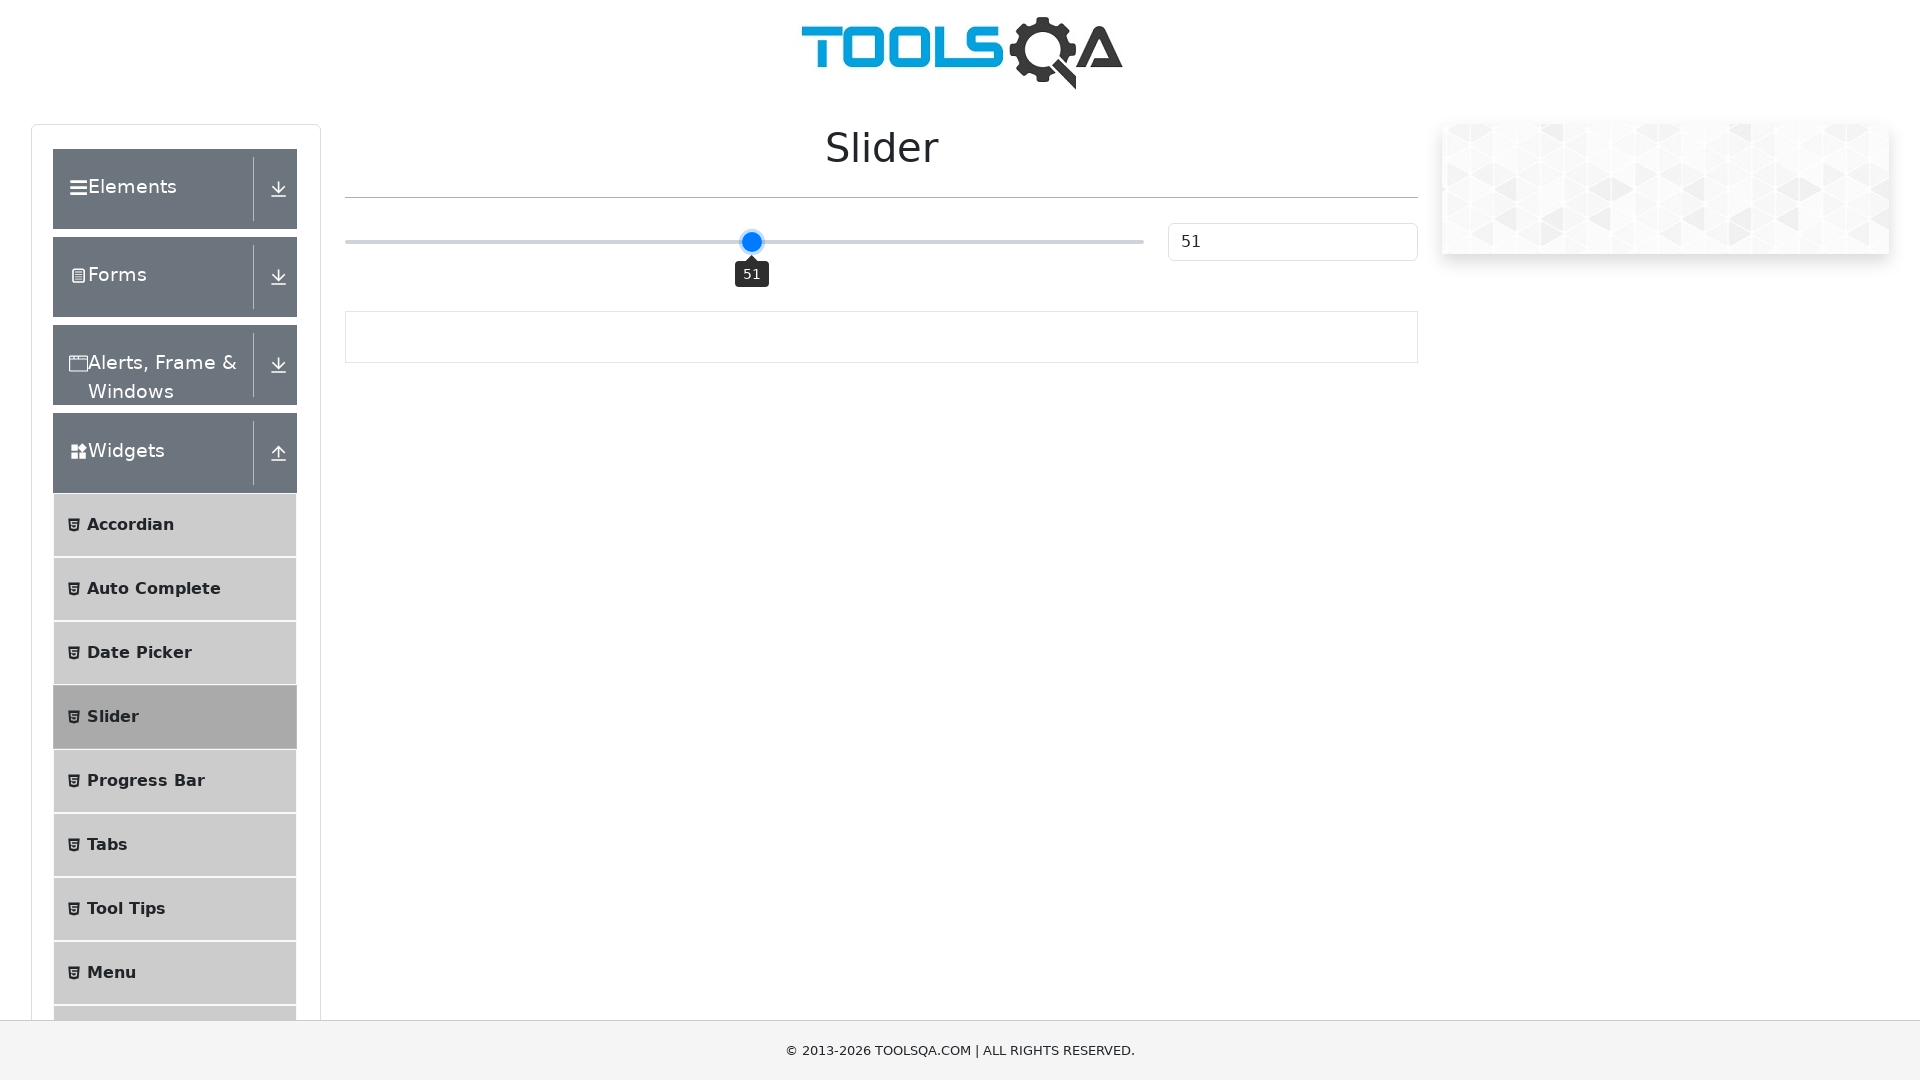

Released mouse button after dragging slider at (754, 242)
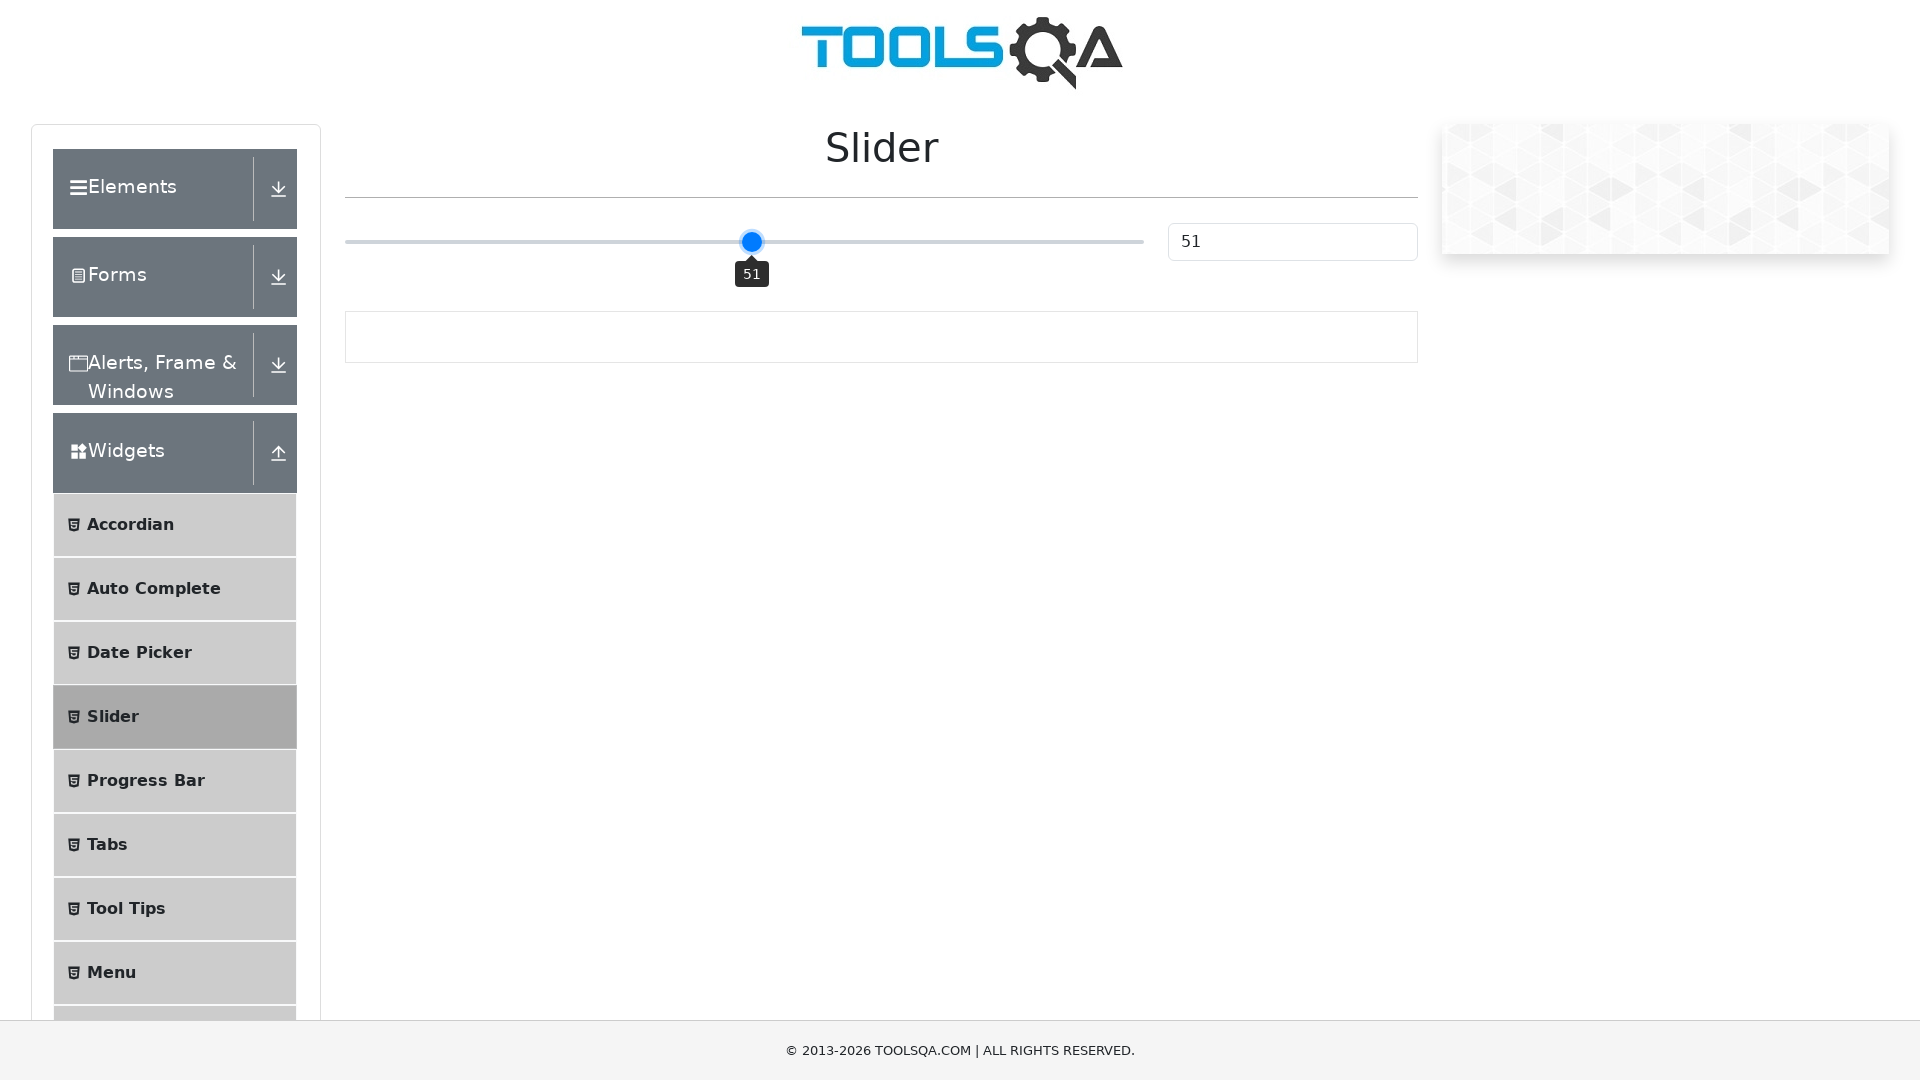

Slider value display element loaded, confirming slider value changed
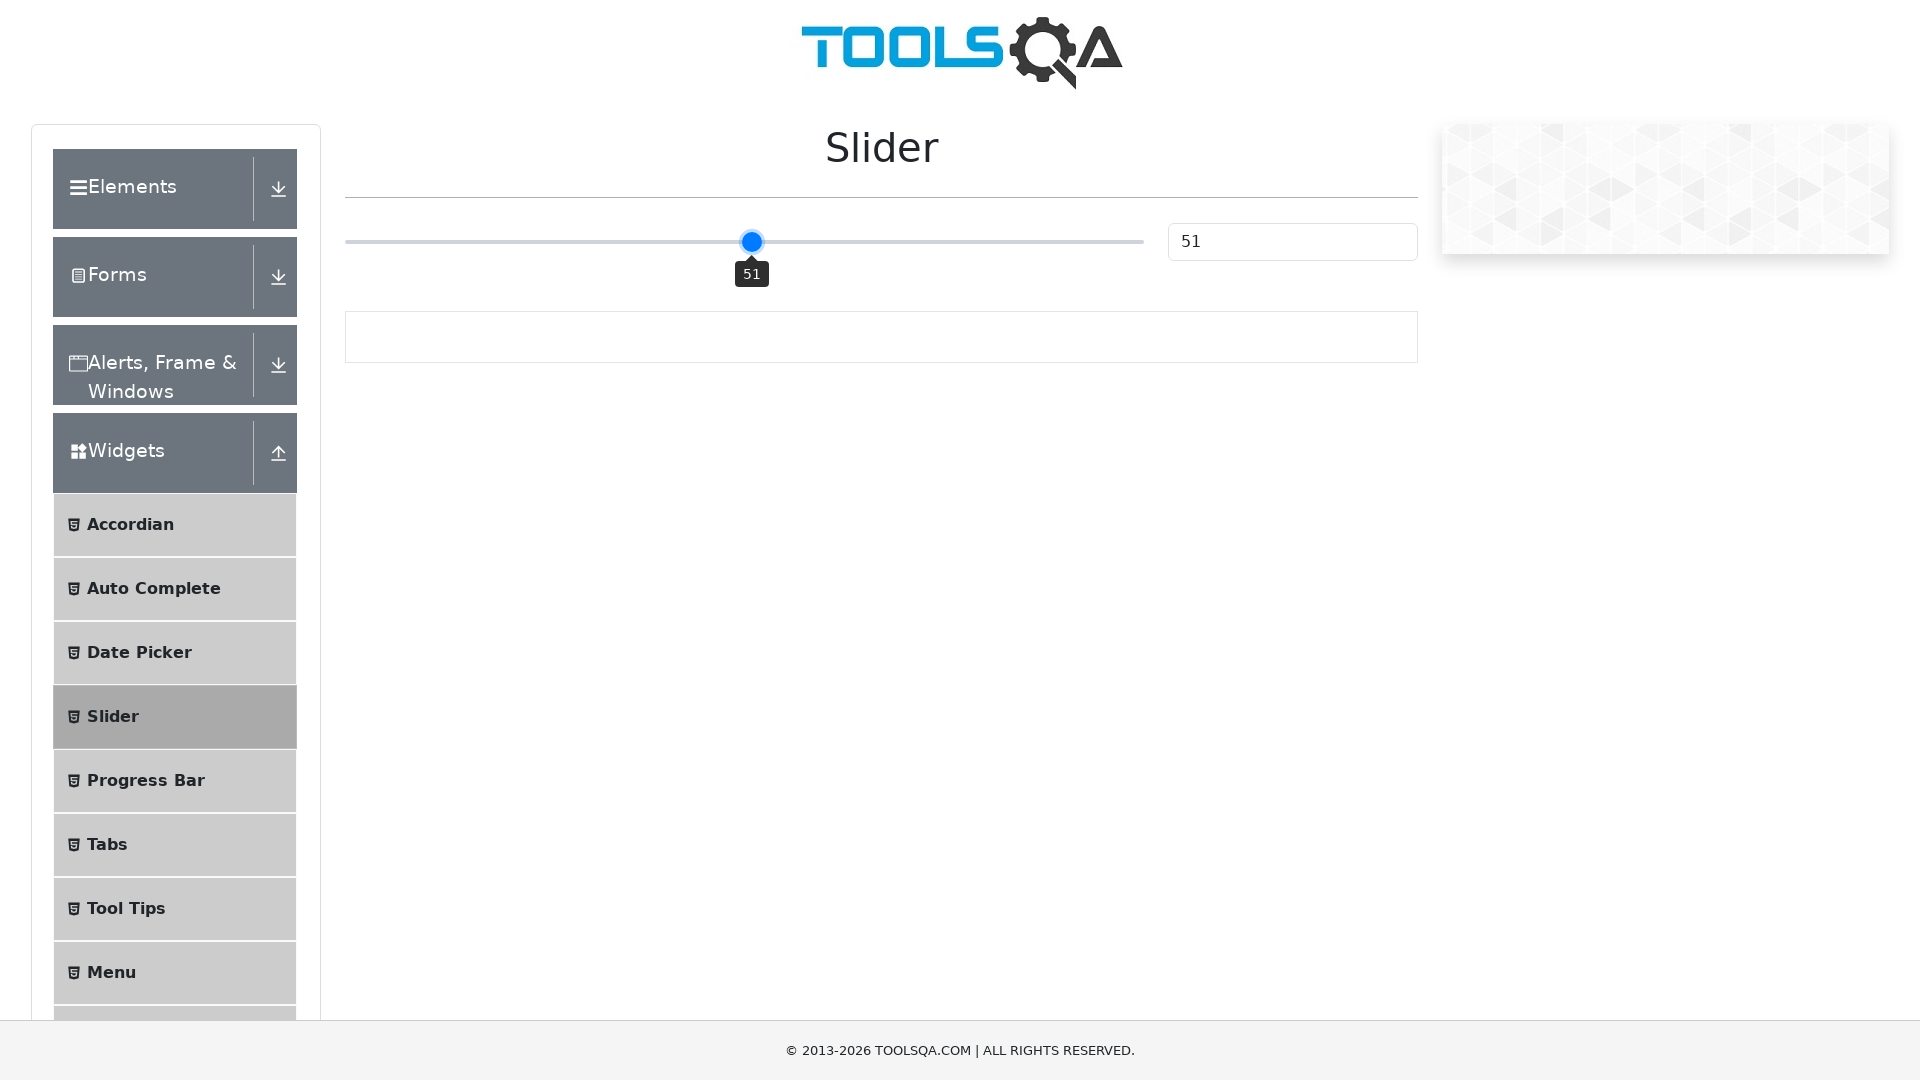

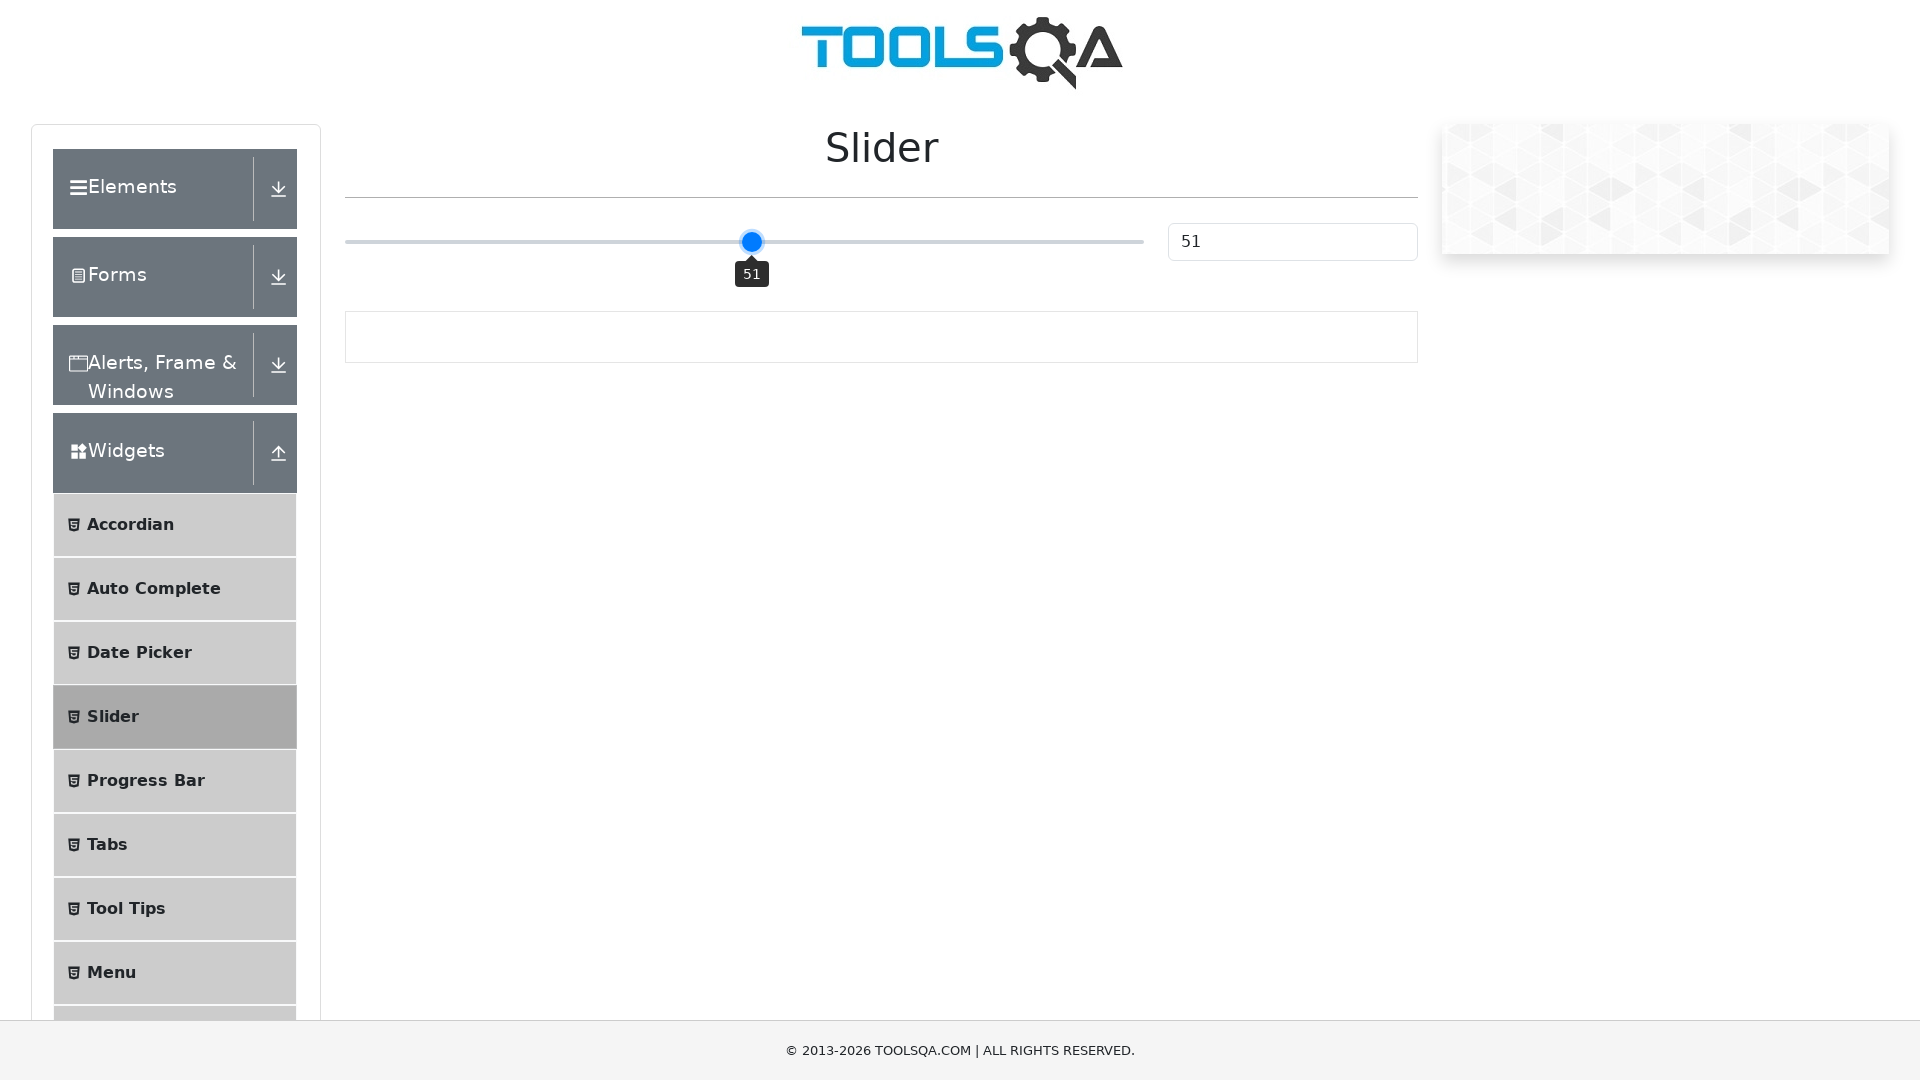